Tests navigation to the Forms section on DemoQA website and verifies that the Practice Form option is visible with correct text

Starting URL: https://demoqa.com

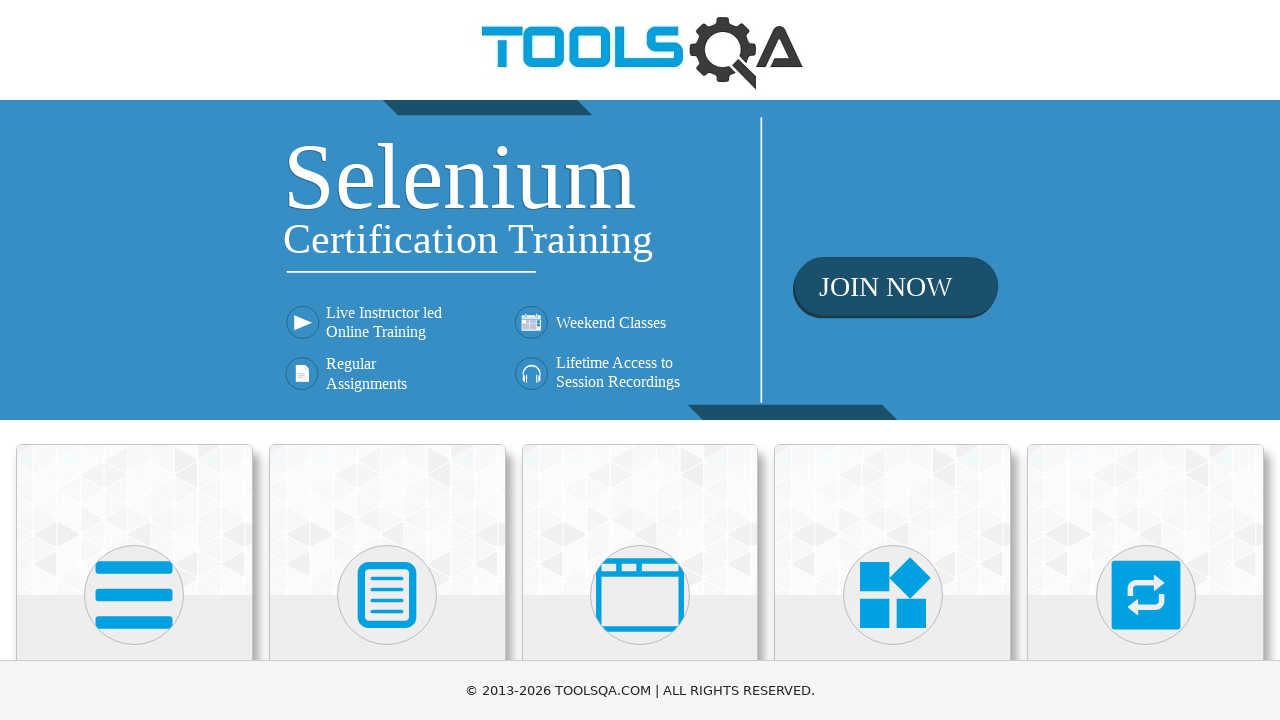

Clicked on the Forms section at (387, 360) on xpath=//h5[contains(text(),'Forms')]
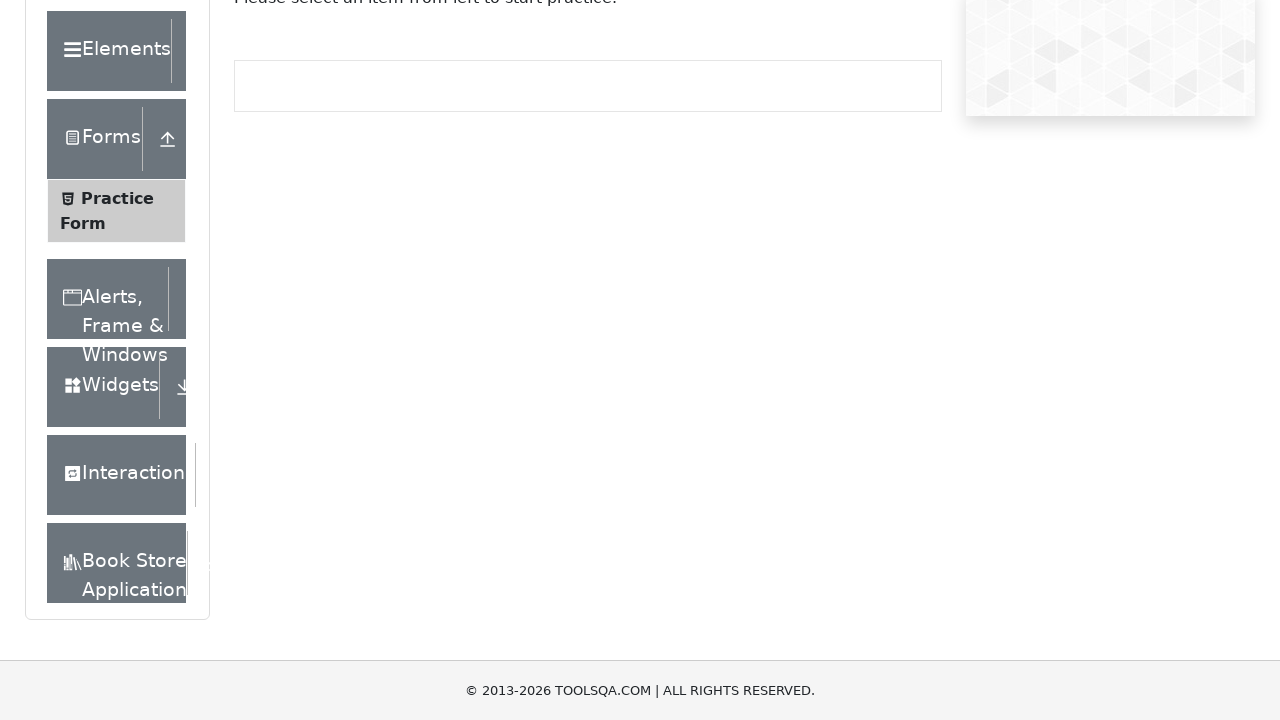

Located Practice Form element
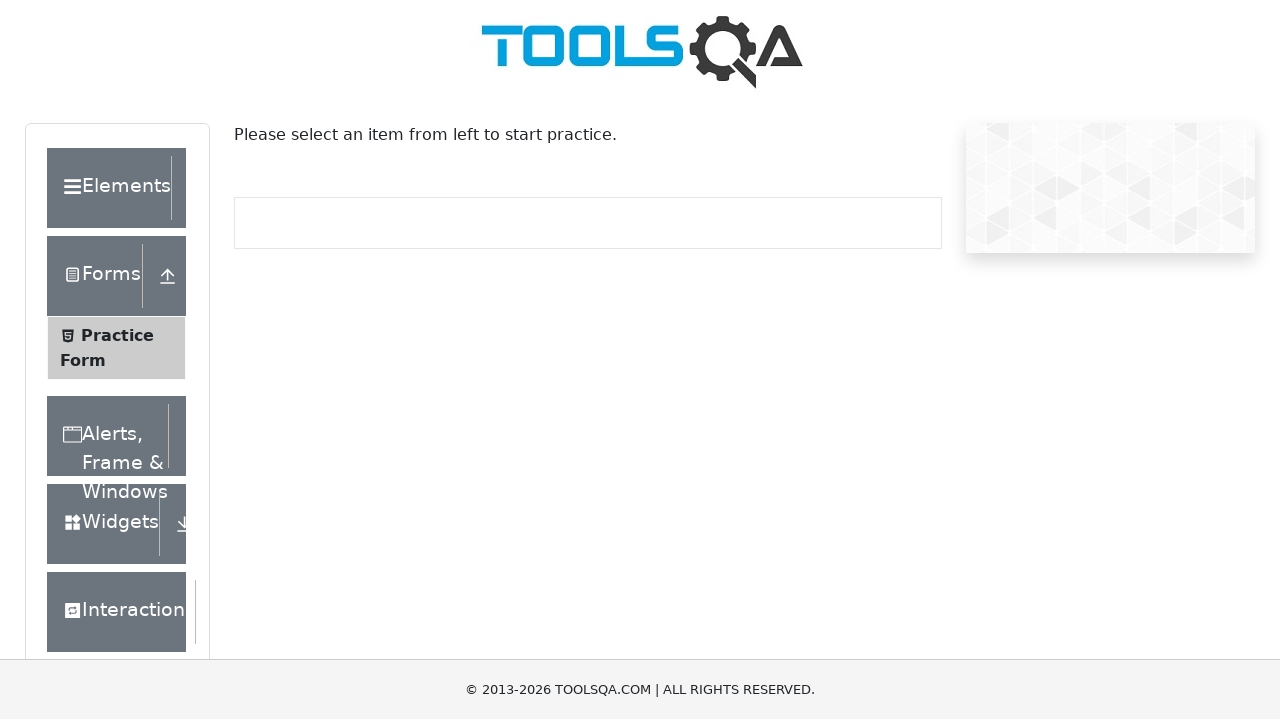

Practice Form option is now visible
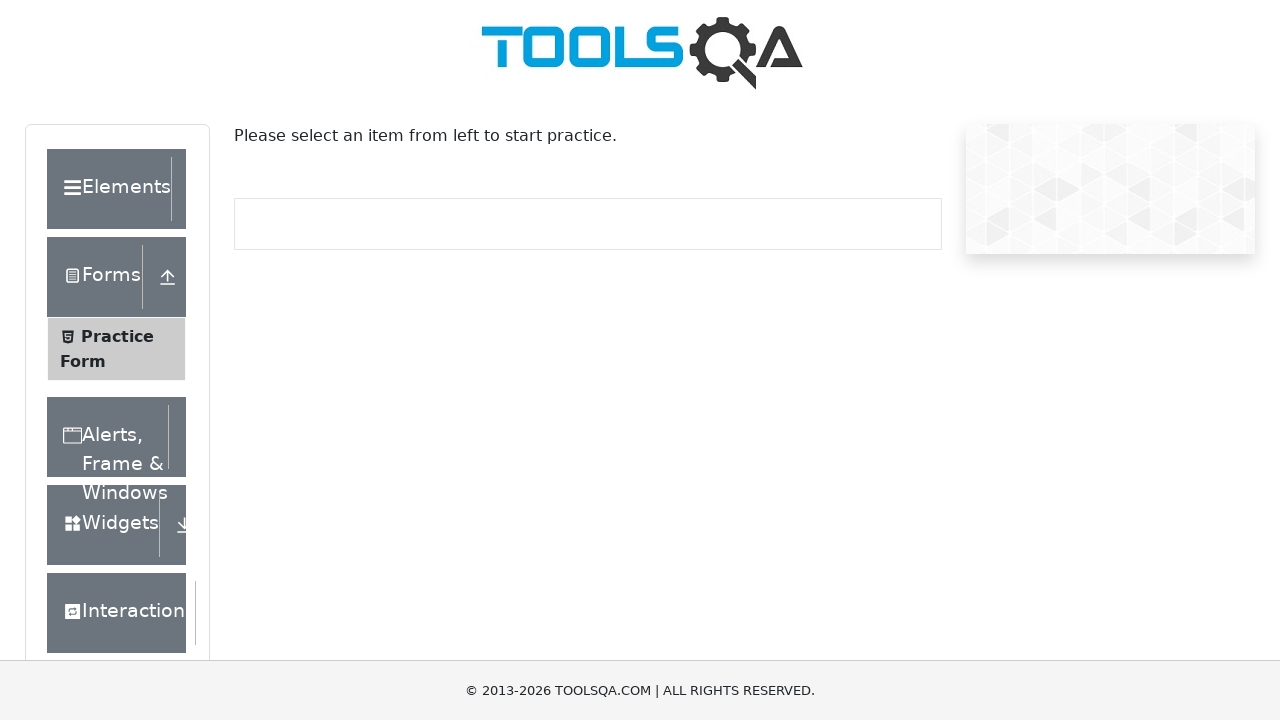

Verified Practice Form text content matches expected value
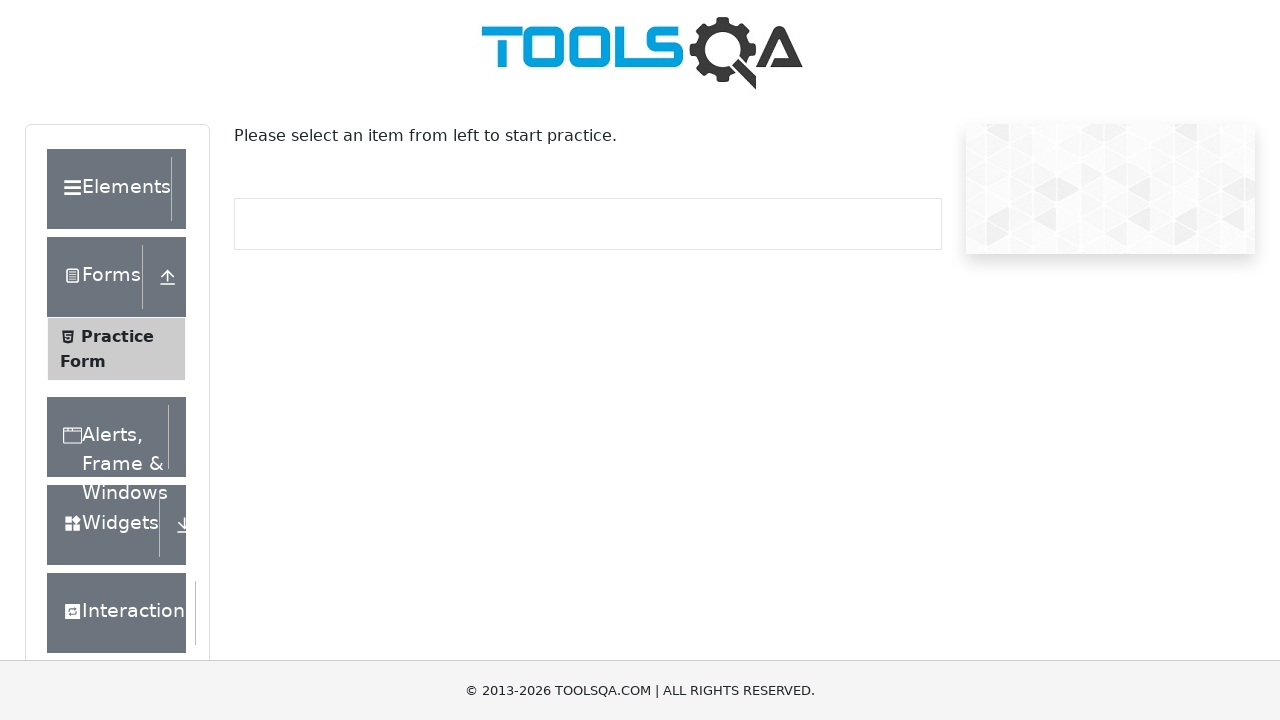

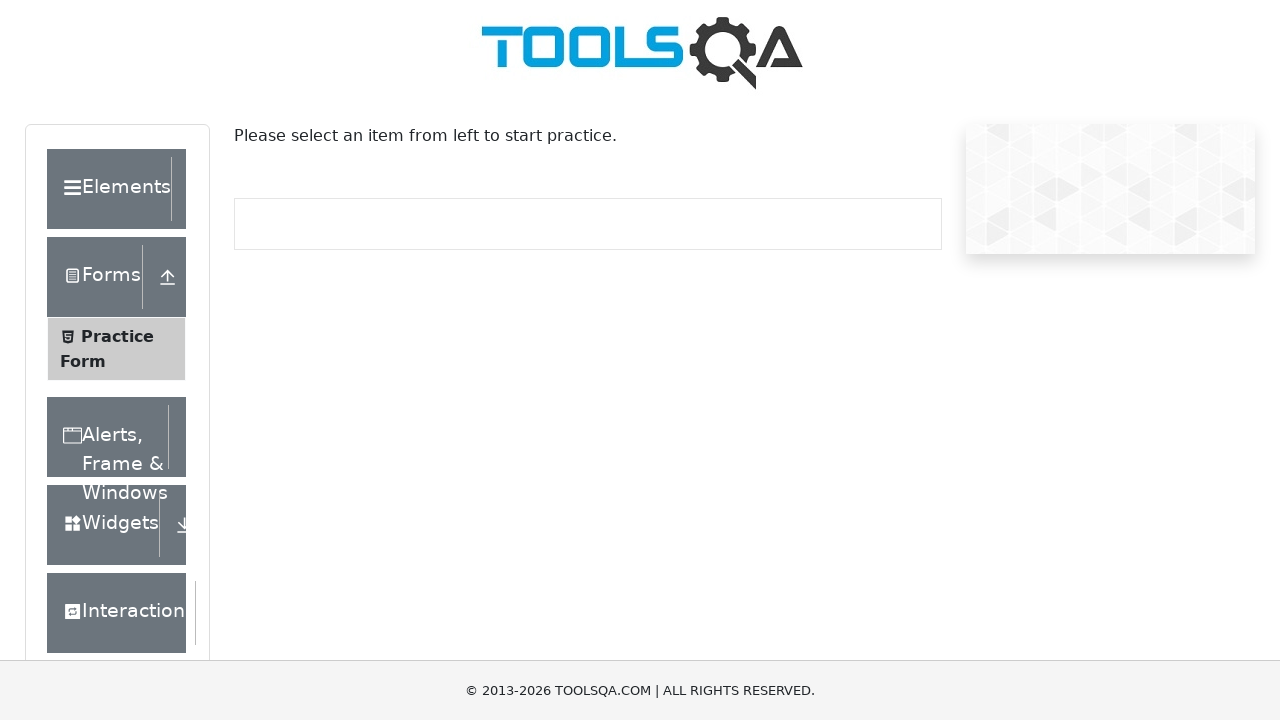